Tests dynamic content loading by clicking a start button and waiting for a "finish" element to appear after the loading completes. Verifies the page title and that the finish element is initially not present.

Starting URL: https://the-internet.herokuapp.com/dynamic_loading/2

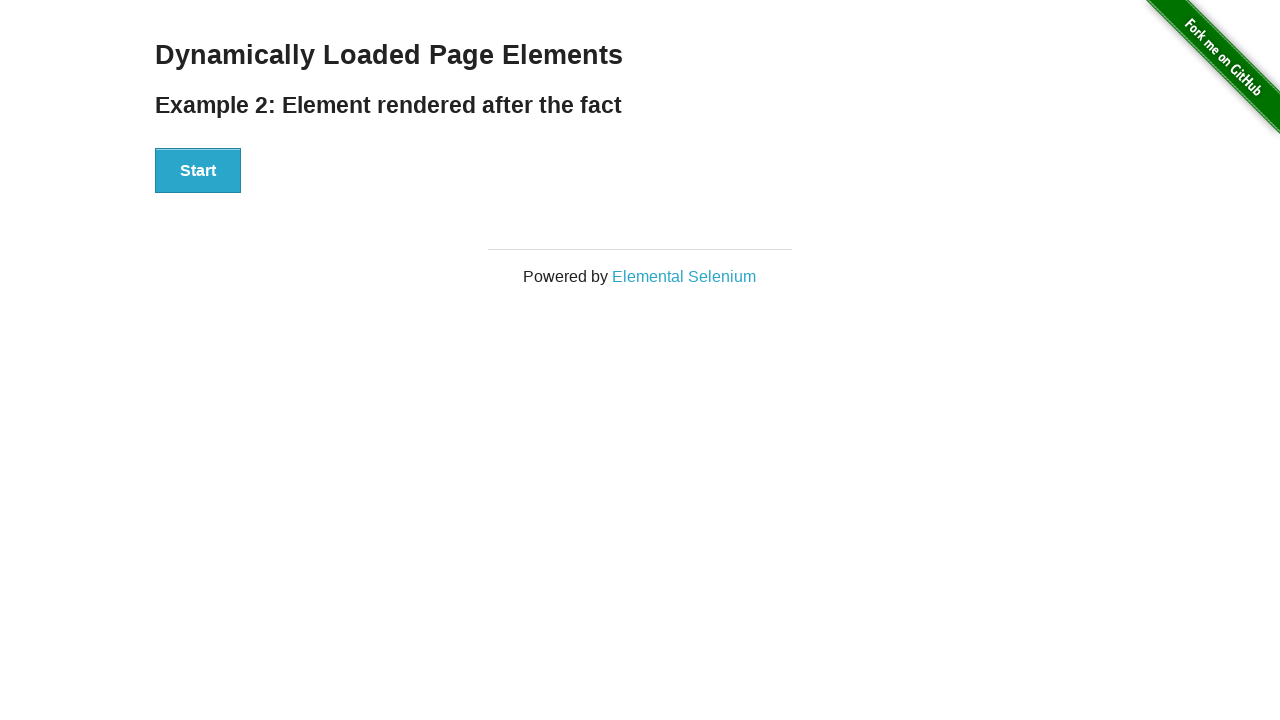

Verified page title is 'Example 2: Element rendered after the fact'
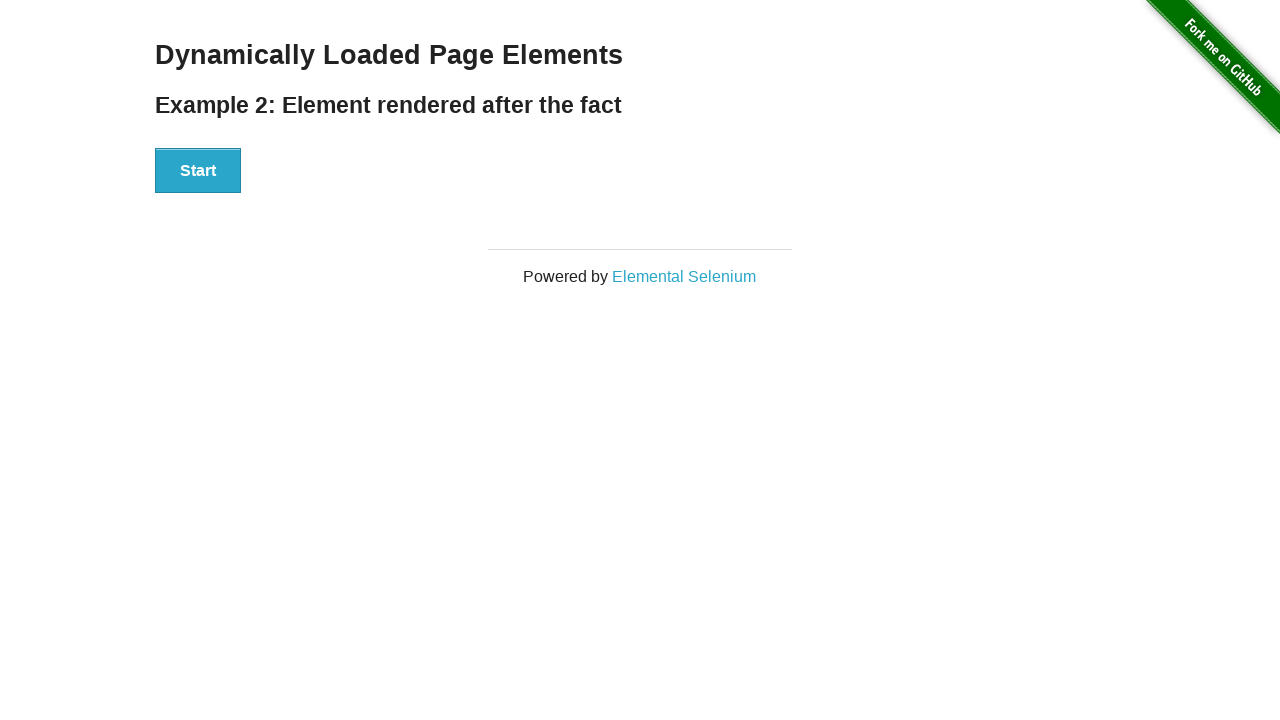

Verified finish element is not initially present
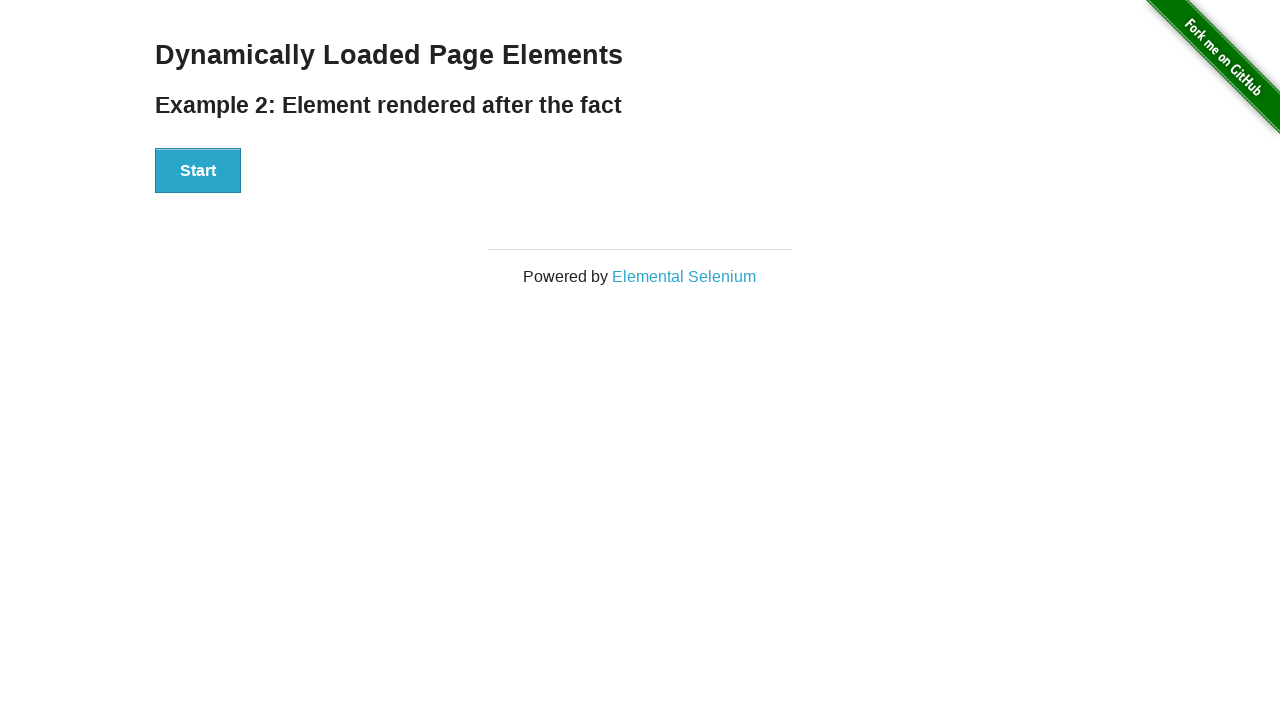

Clicked start button to trigger dynamic loading at (198, 171) on xpath=//div[@id='start']/button
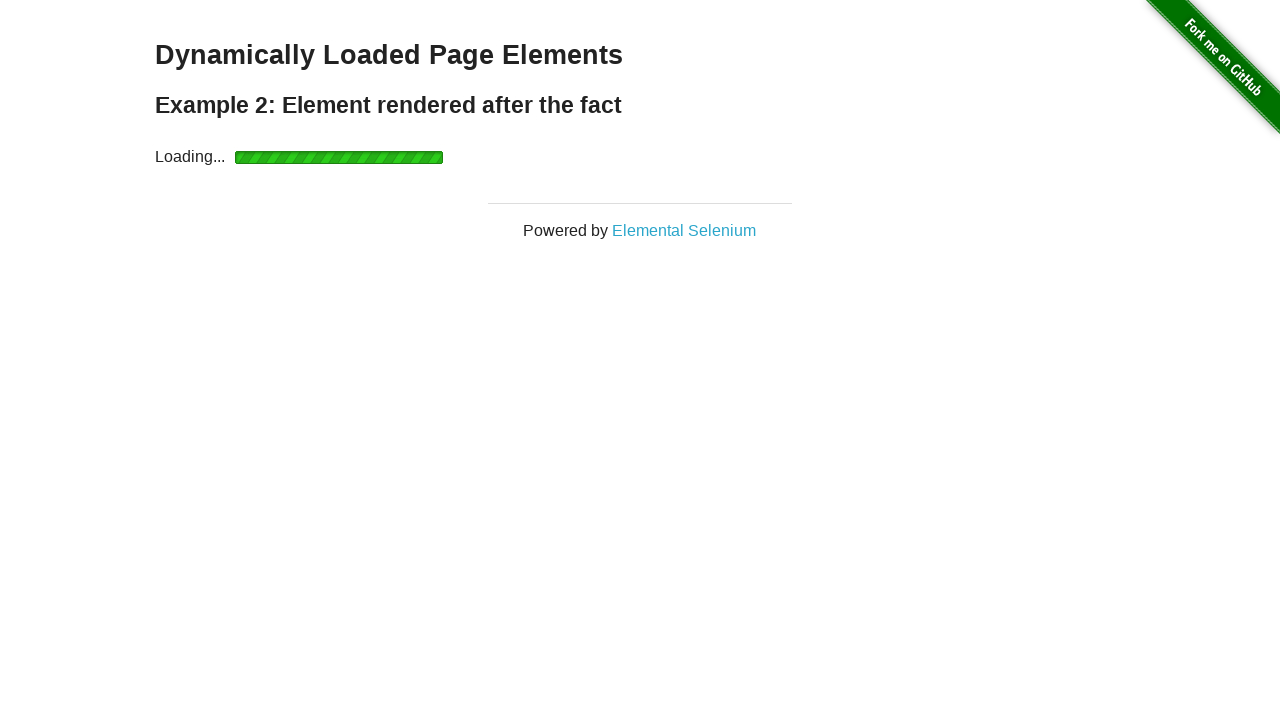

Waited for finish element to appear after loading completed
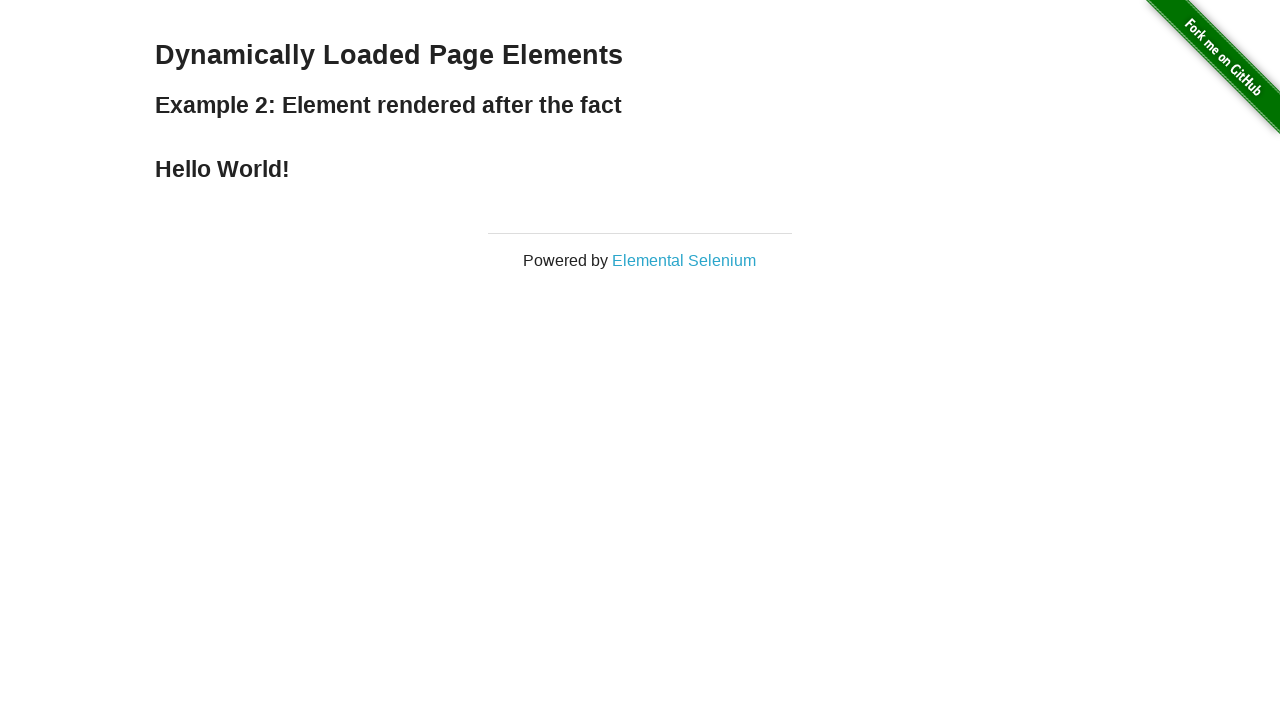

Retrieved text content from finish element
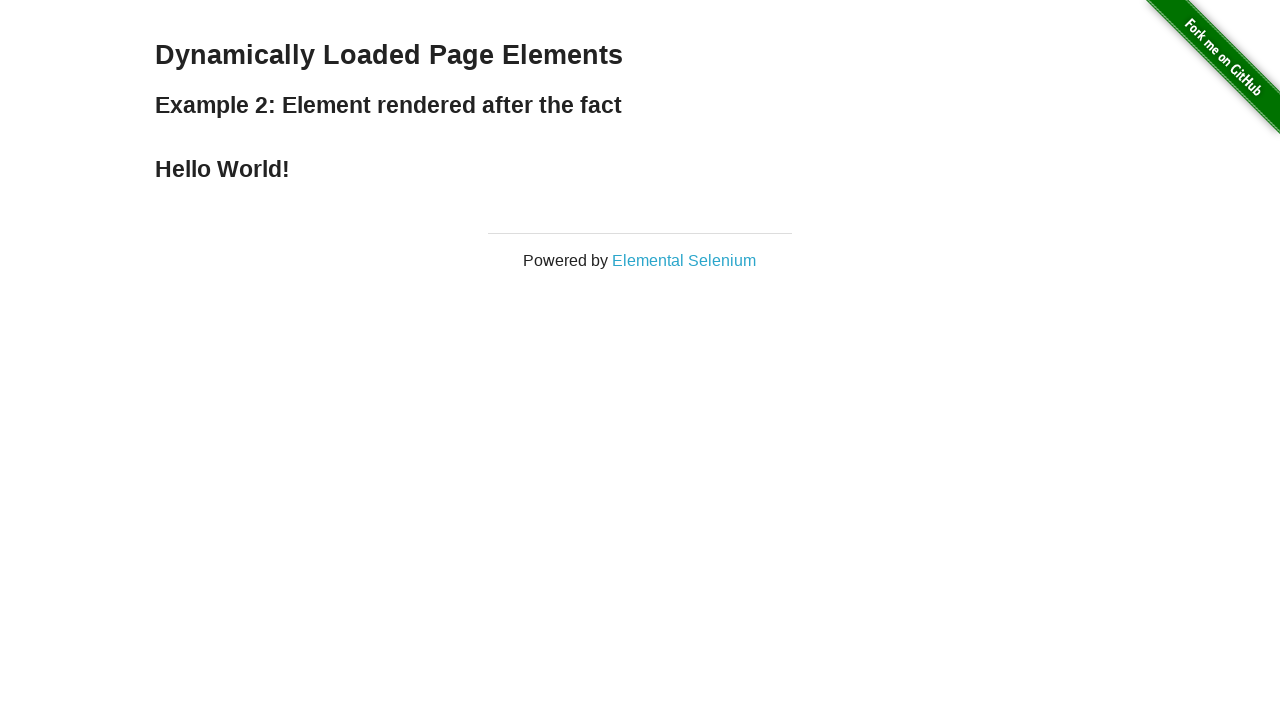

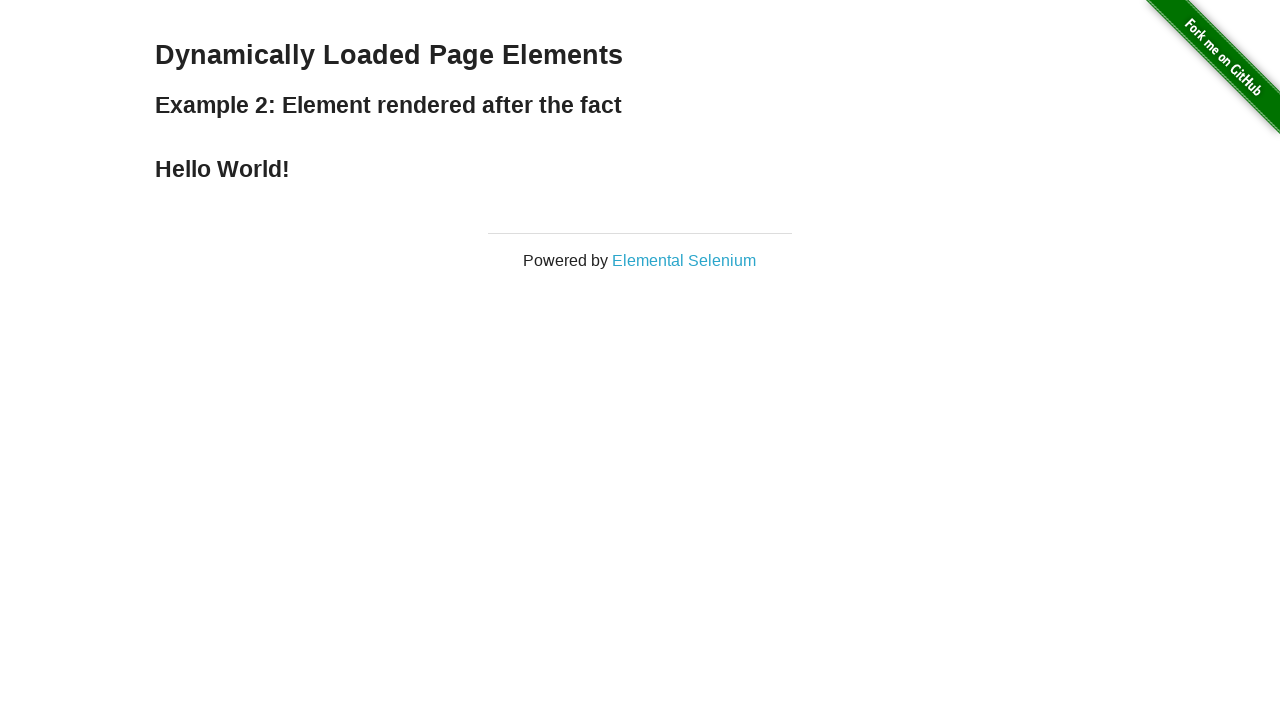